Tests iframe interaction on W3Schools by switching to an iframe and clicking a button that triggers a JavaScript alert

Starting URL: https://www.w3schools.com/js/tryit.asp?filename=tryjs_alert

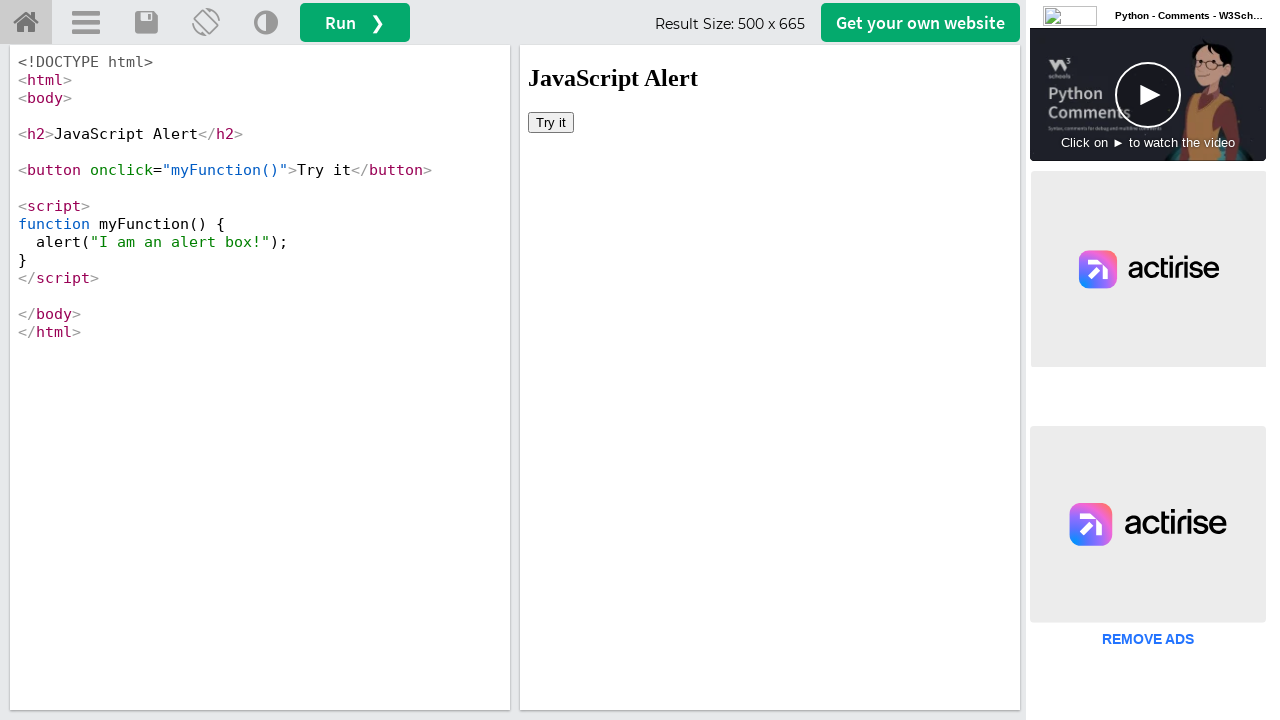

Navigated to W3Schools JavaScript alert demo page
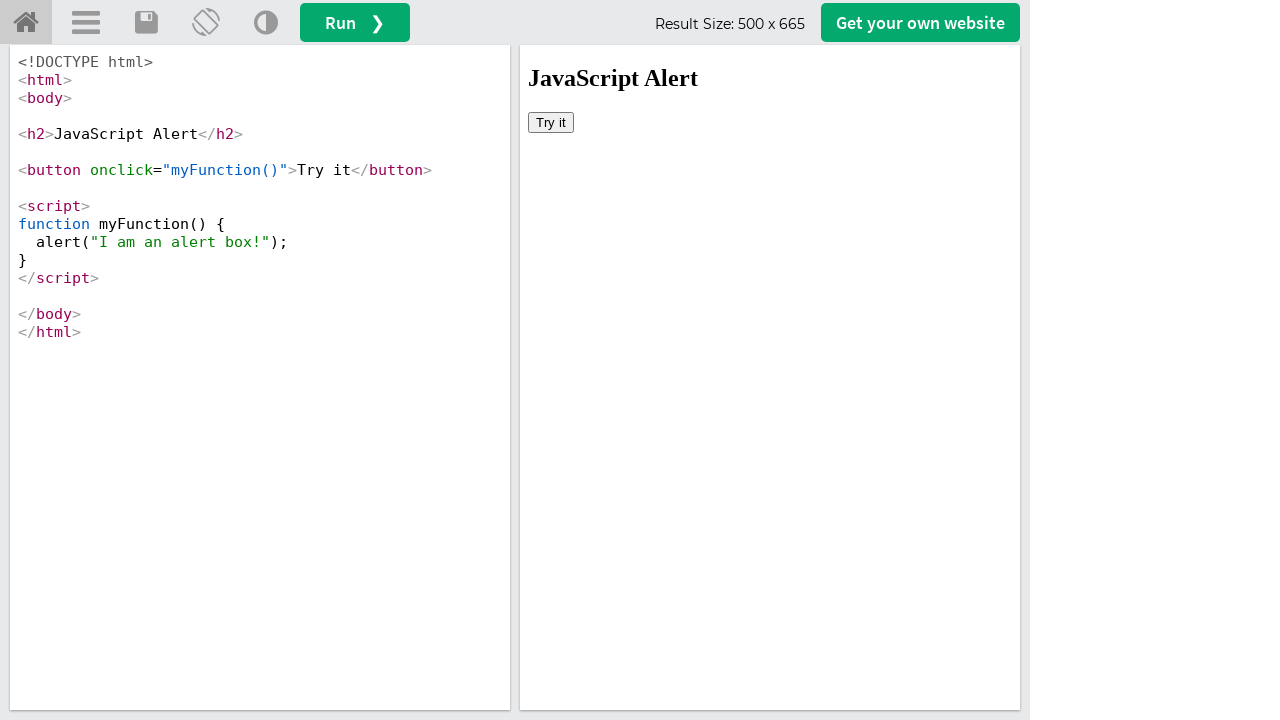

Located and switched to iframe with ID 'iframeResult'
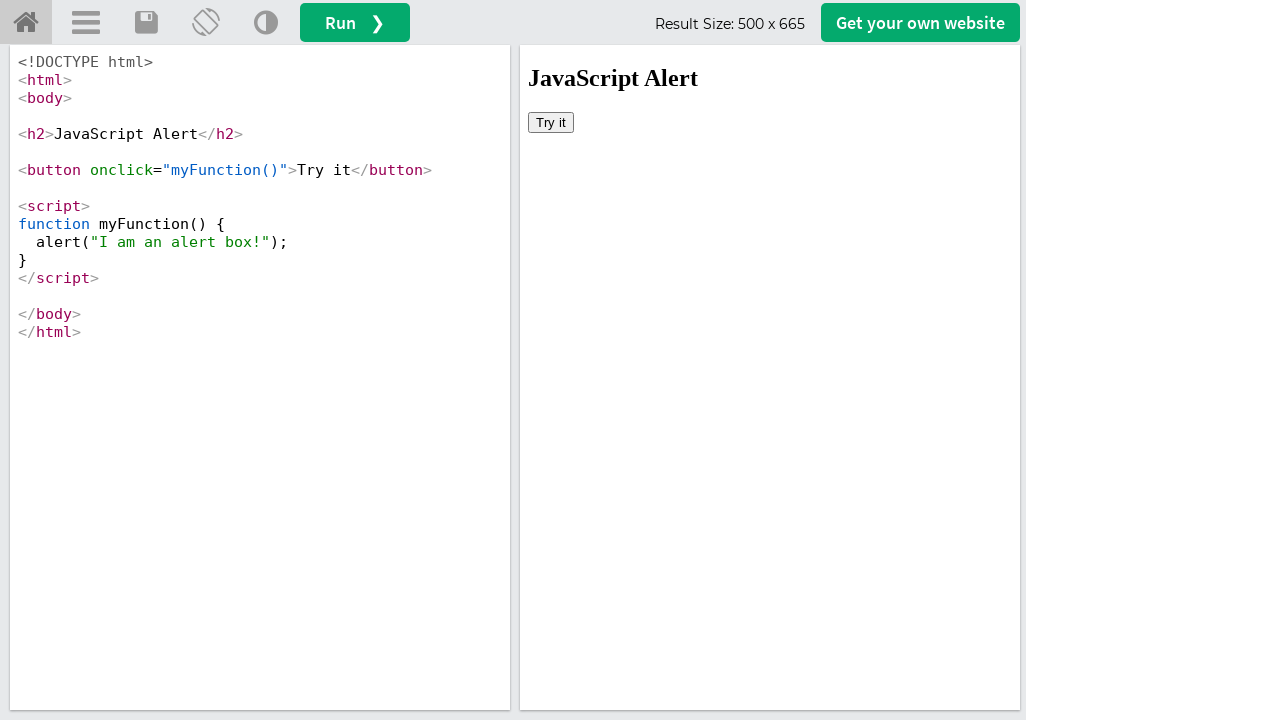

Clicked the 'Try it' button inside the iframe at (551, 122) on #iframeResult >> internal:control=enter-frame >> button[onclick='myFunction()']
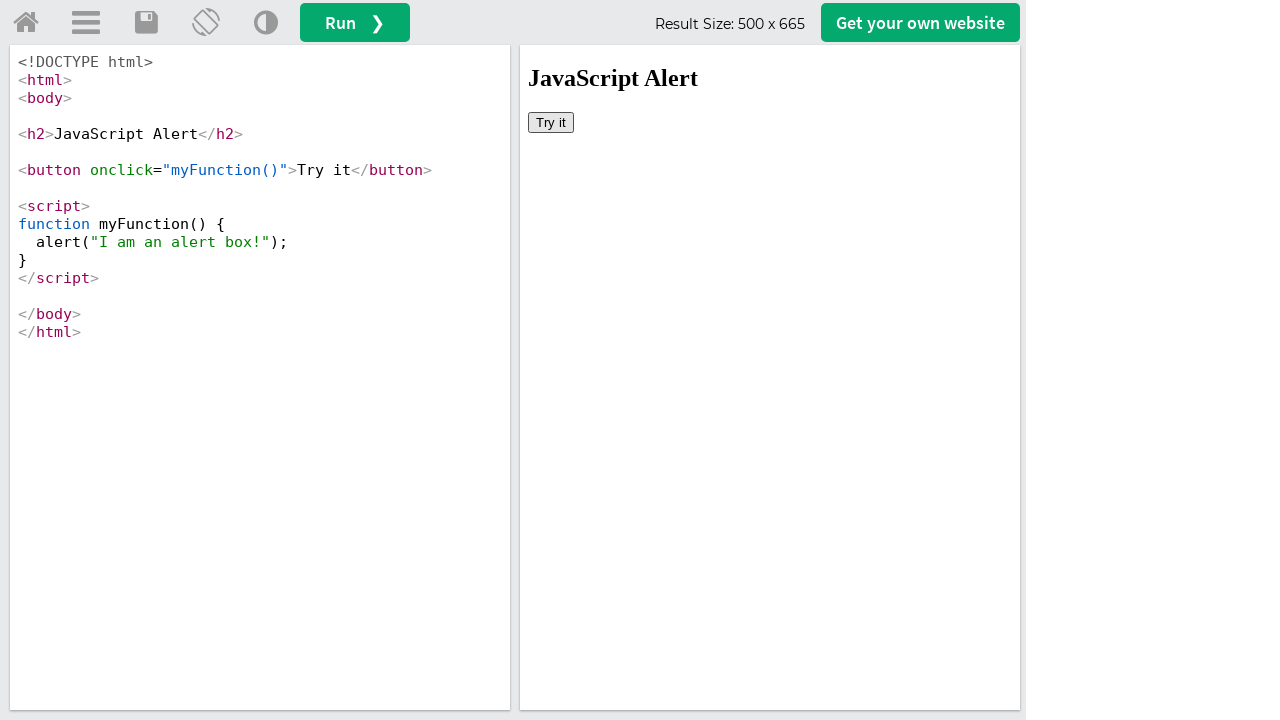

Set up dialog handler to accept JavaScript alert
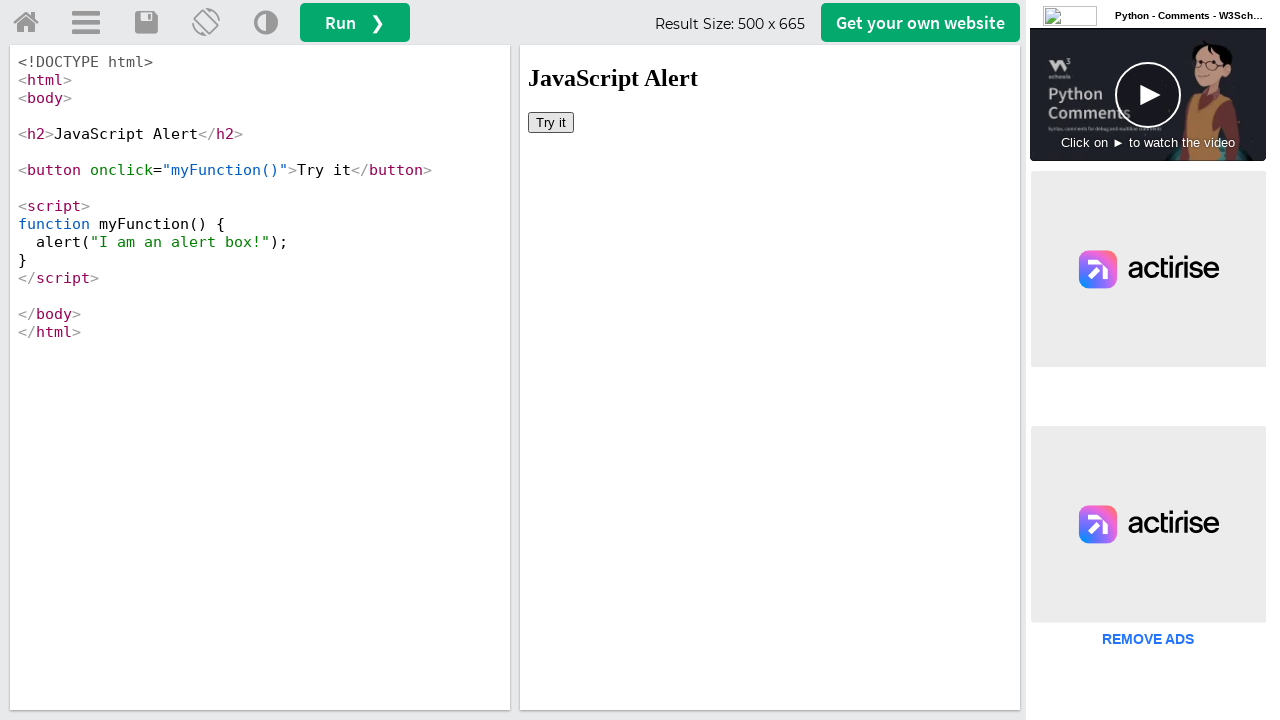

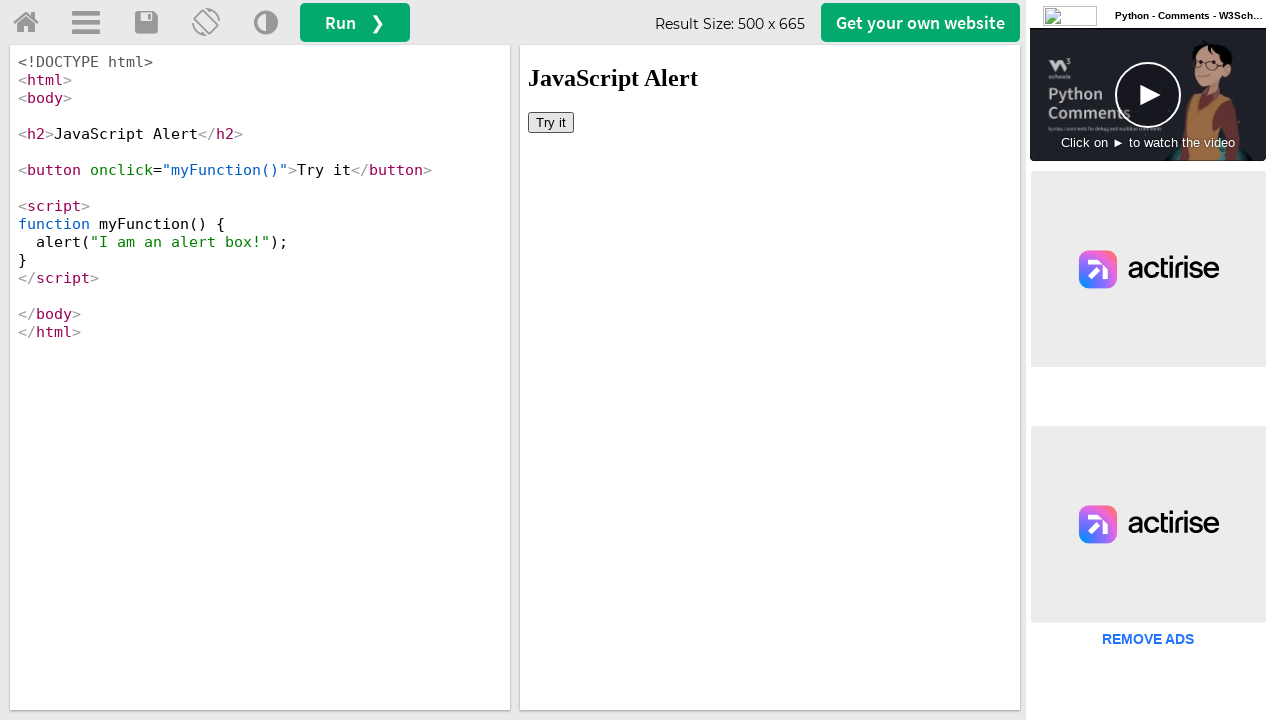